Tests a multi-step button sequence with timing constraints

Starting URL: https://demoapp-sable-gamma.vercel.app/

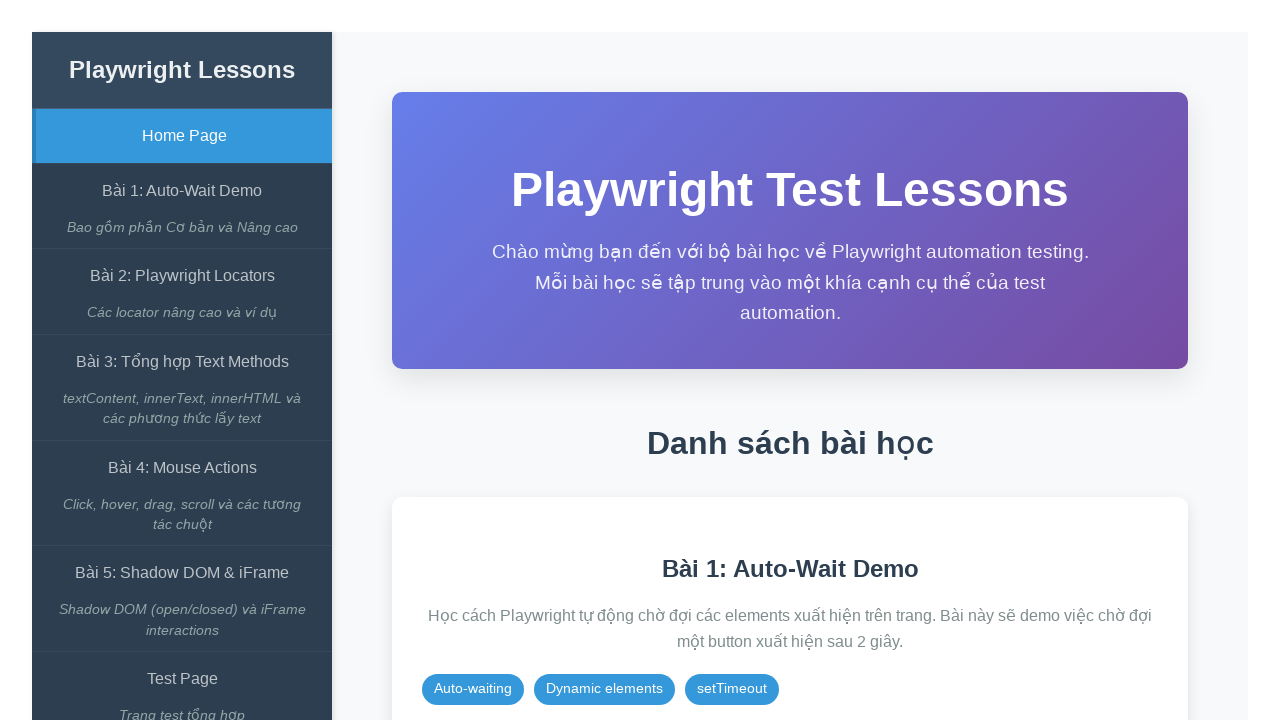

Clicked on 'Bài 1: Auto-Wait Demo' link at (182, 191) on internal:role=link[name="Bài 1: Auto-Wait Demo"i]
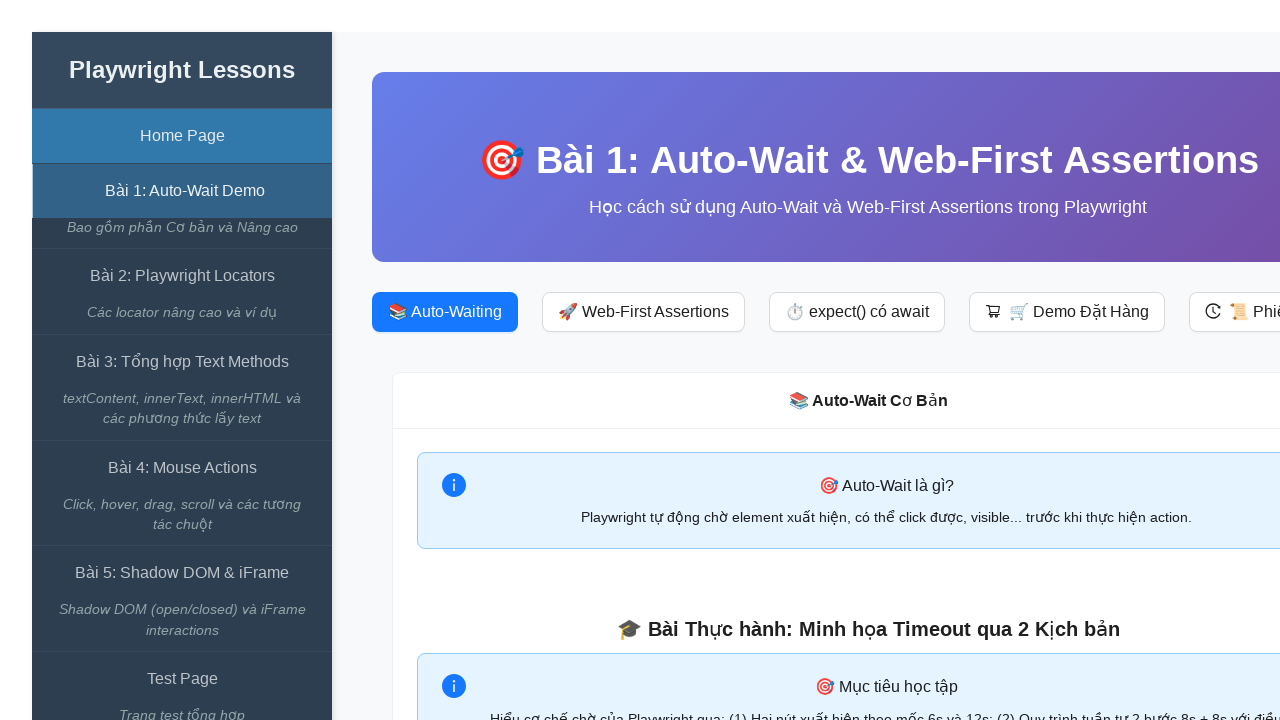

Clicked 'Bắt đầu Test' button to start test at (868, 361) on xpath=//span[contains(text(),'Bắt đầu Test')]
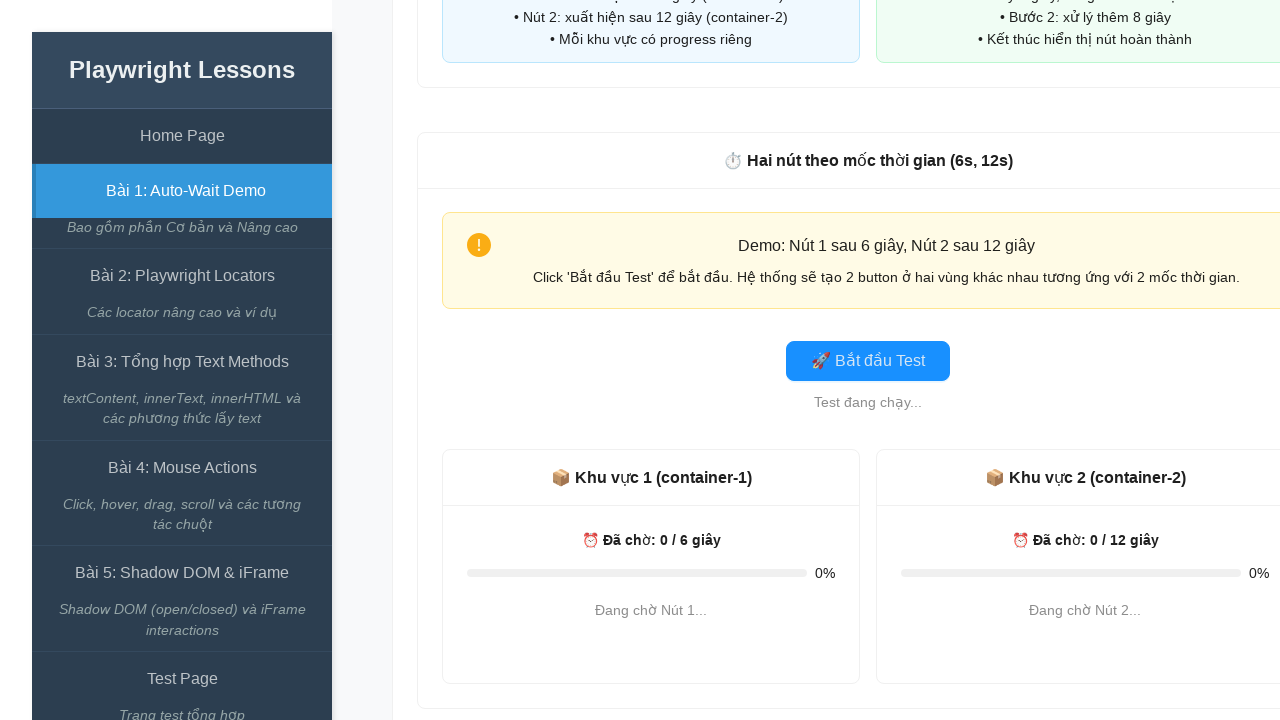

Clicked start button in sequence at (868, 361) on #start-btn
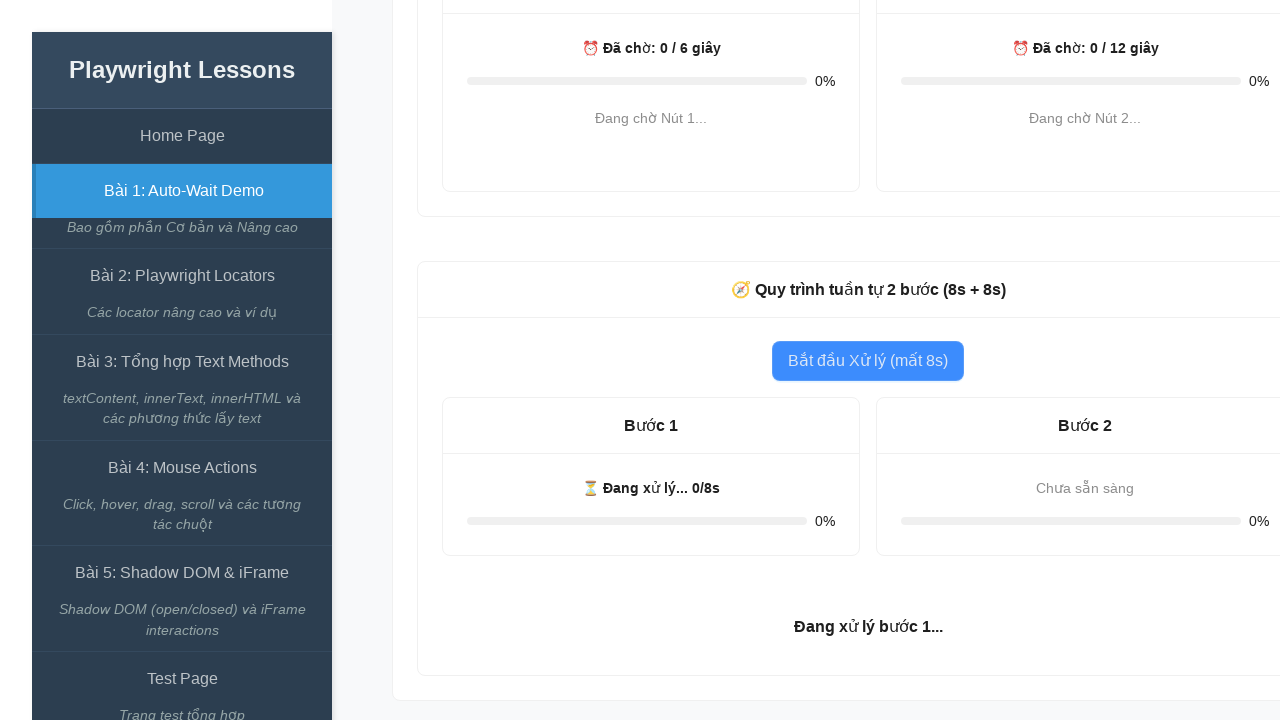

Clicked continue button in sequence at (1085, 493) on #continue-btn
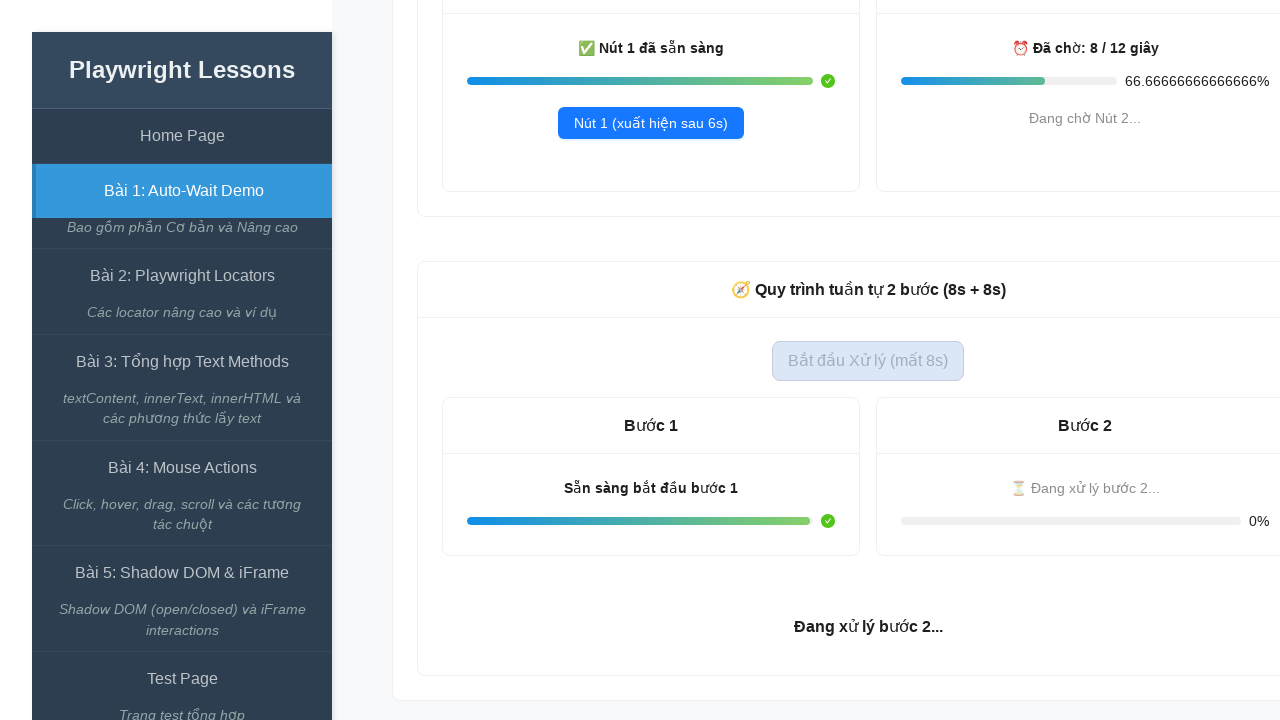

Clicked final button to complete sequence at (868, 598) on #final-btn
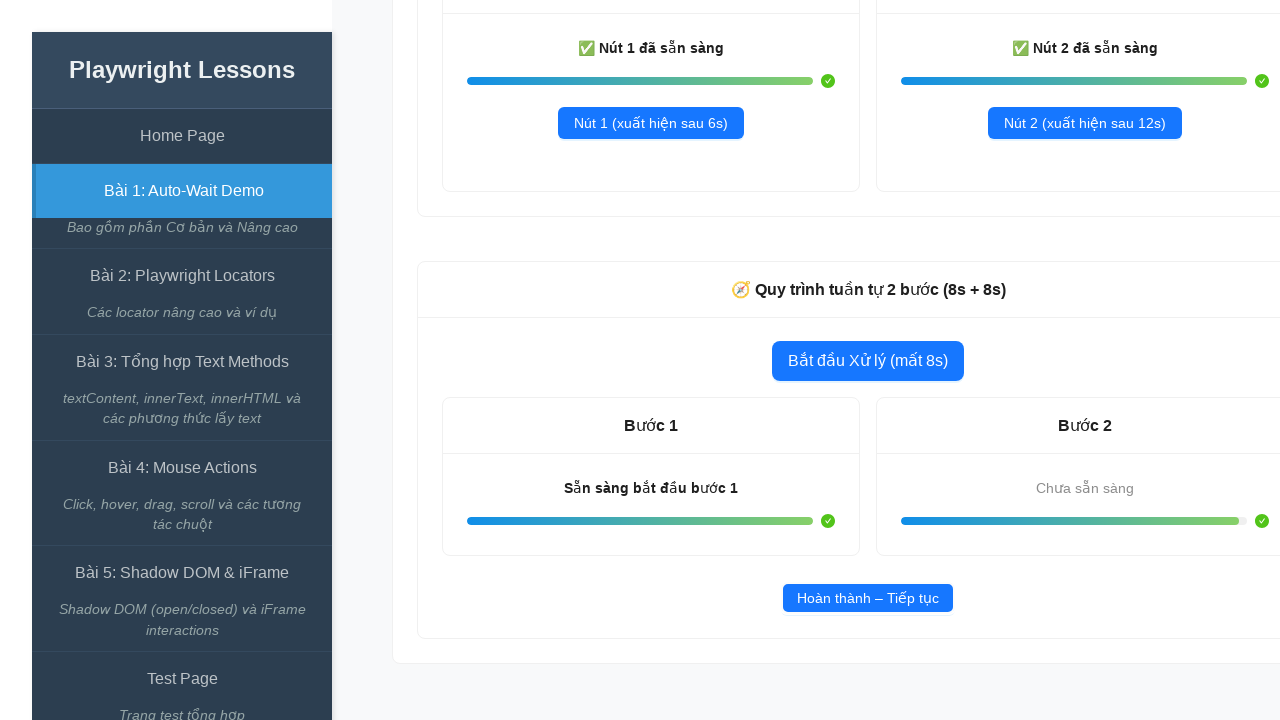

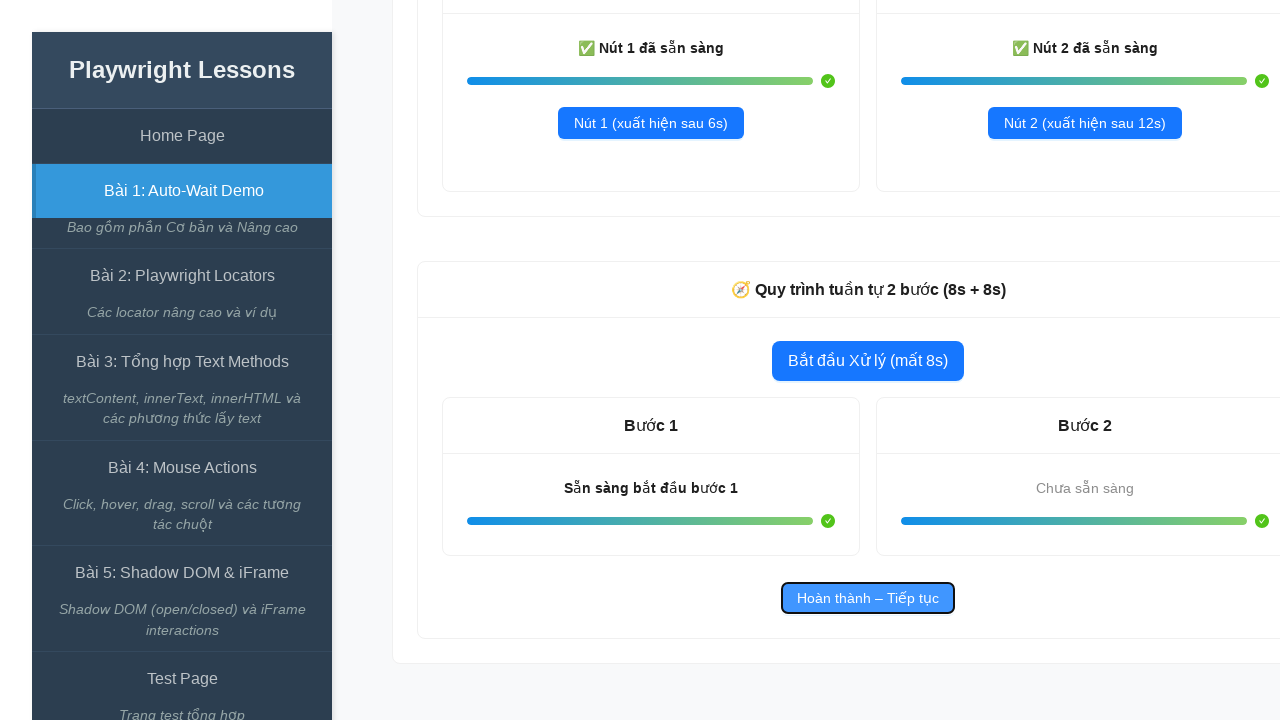